Tests the contact form submission by navigating to the Contact Us page, filling in name, email, and message fields, and clicking submit.

Starting URL: https://shopdemo-alex-hot.koyeb.app/

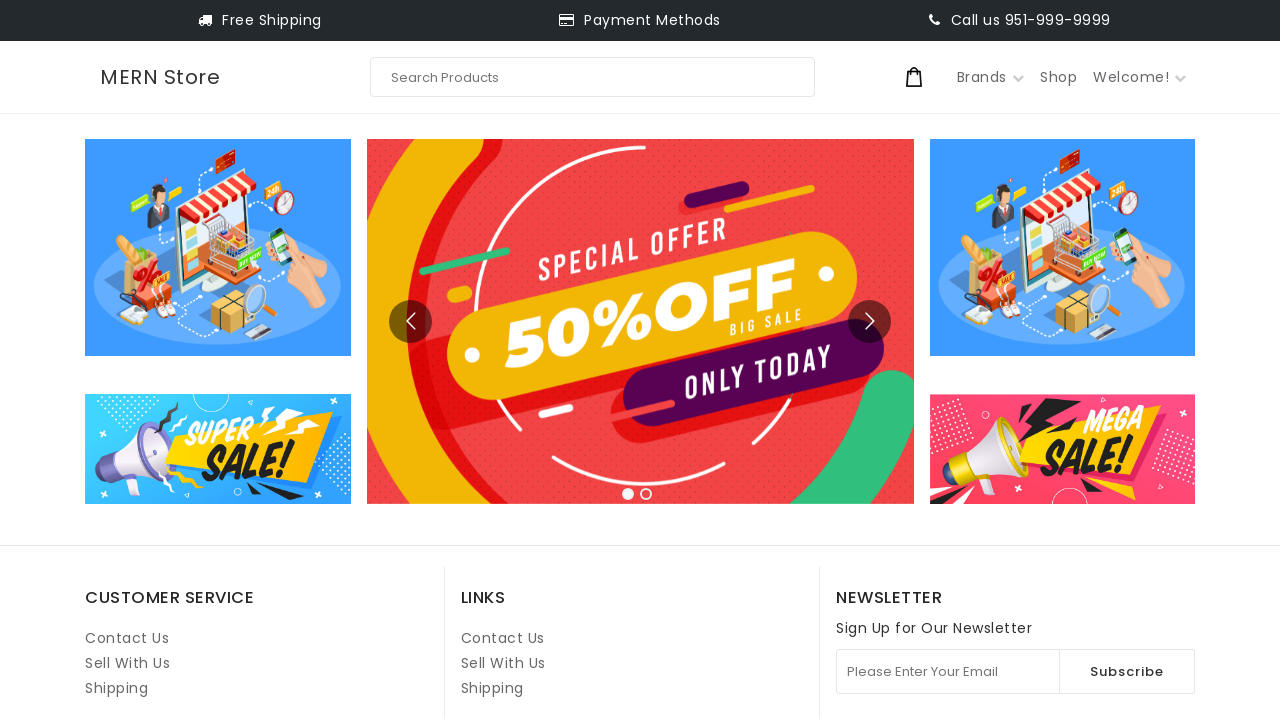

Clicked on Contact Us link at (503, 638) on internal:role=link[name="Contact Us"i] >> nth=1
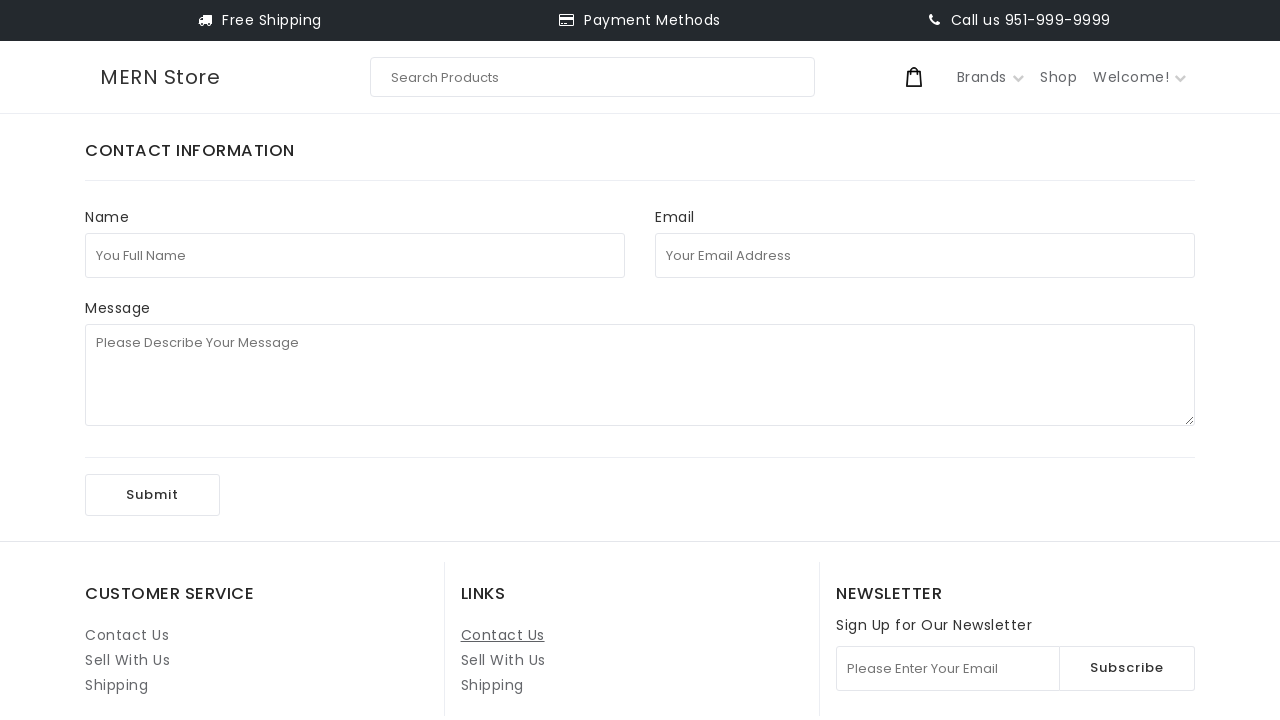

Clicked on full name field at (355, 255) on internal:attr=[placeholder="You Full Name"i]
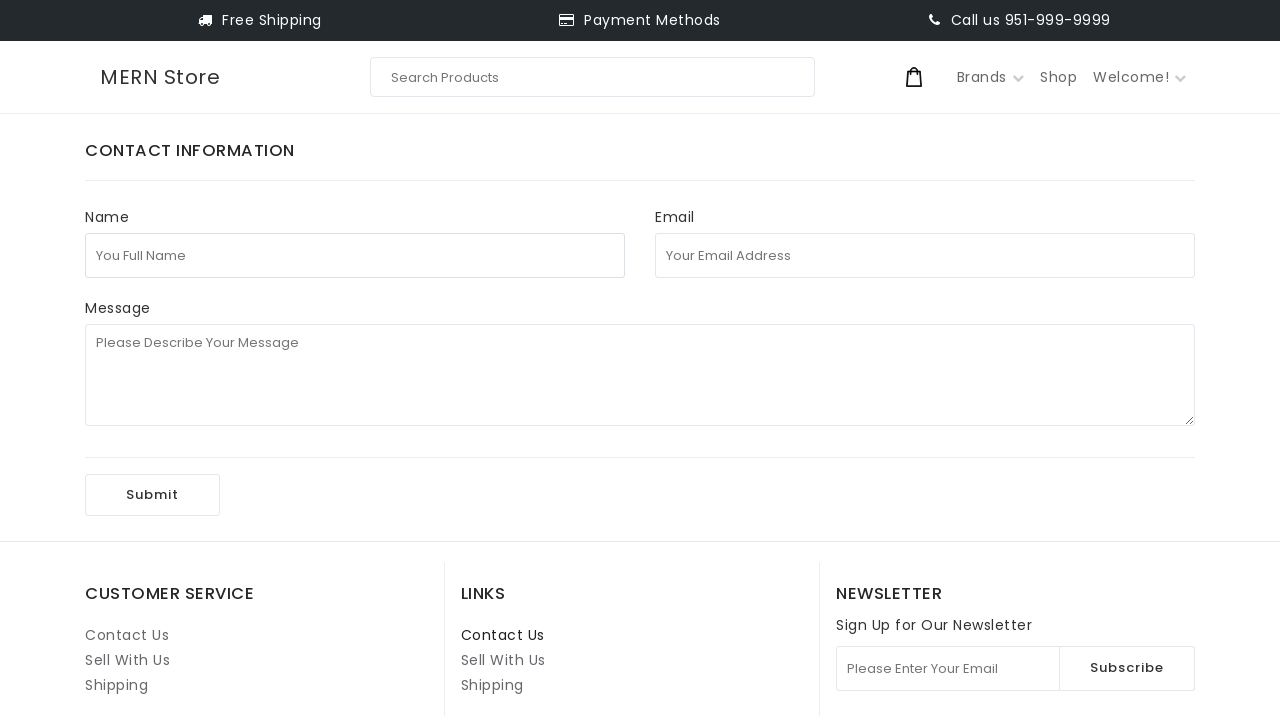

Filled full name field with 'John Smith' on internal:attr=[placeholder="You Full Name"i]
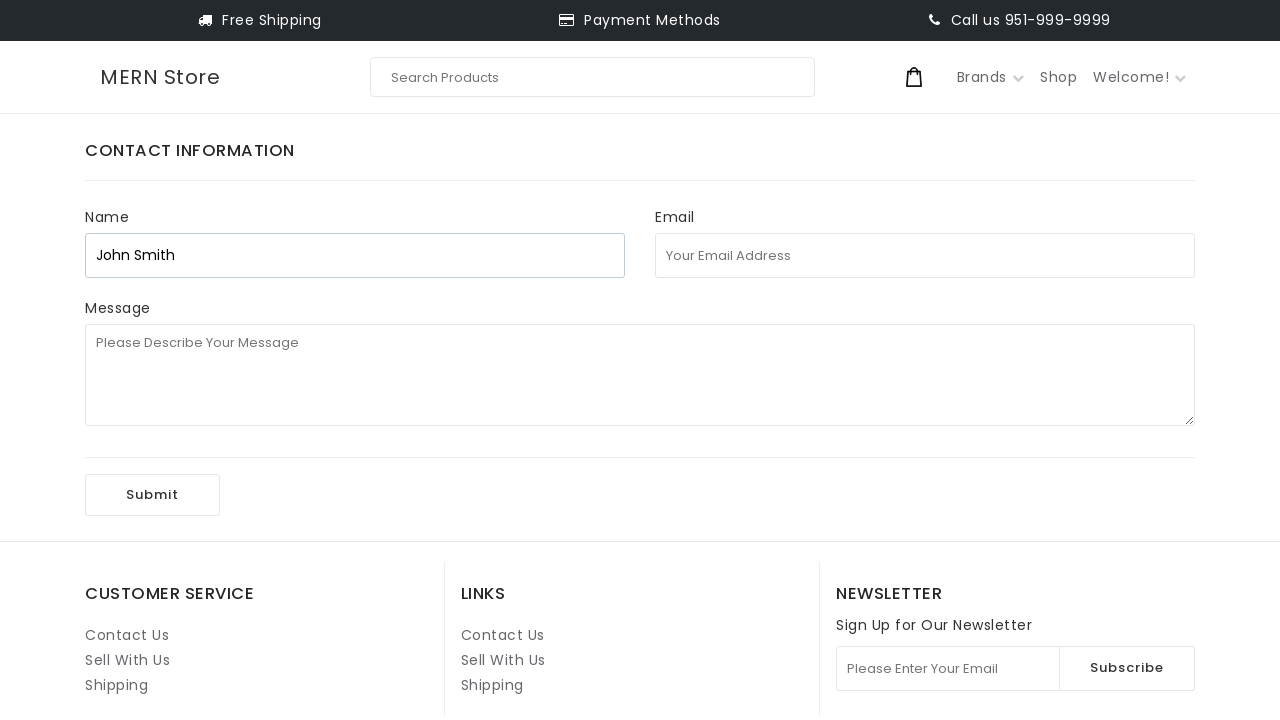

Clicked on email field at (925, 255) on internal:attr=[placeholder="Your Email Address"i]
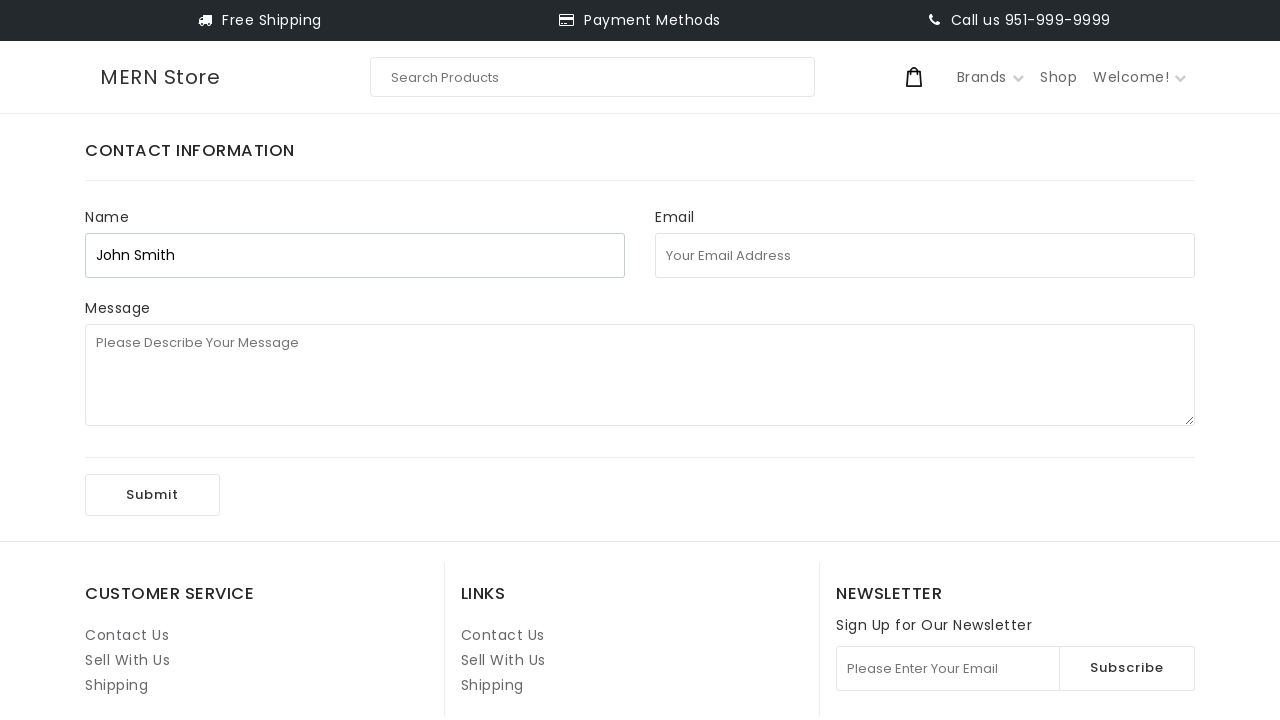

Filled email field with 'johnsmith8472@example.com' on internal:attr=[placeholder="Your Email Address"i]
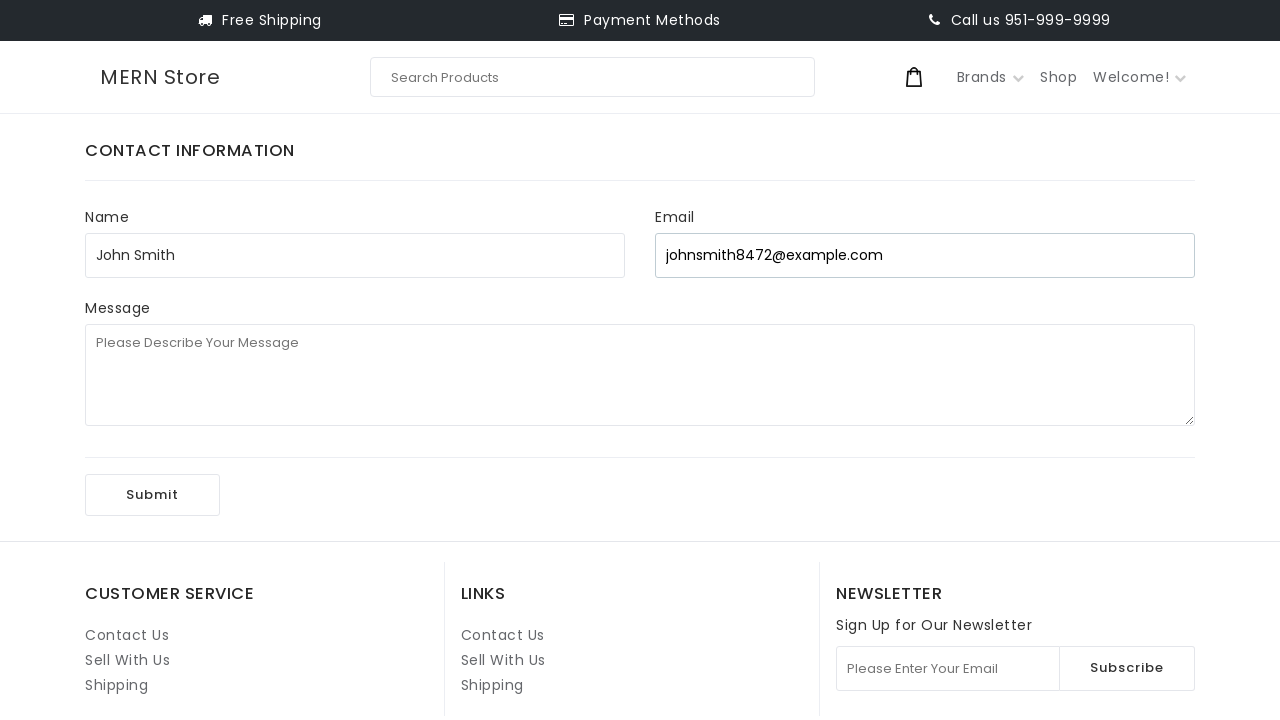

Clicked on message field at (640, 375) on internal:attr=[placeholder="Please Describe Your Message"i]
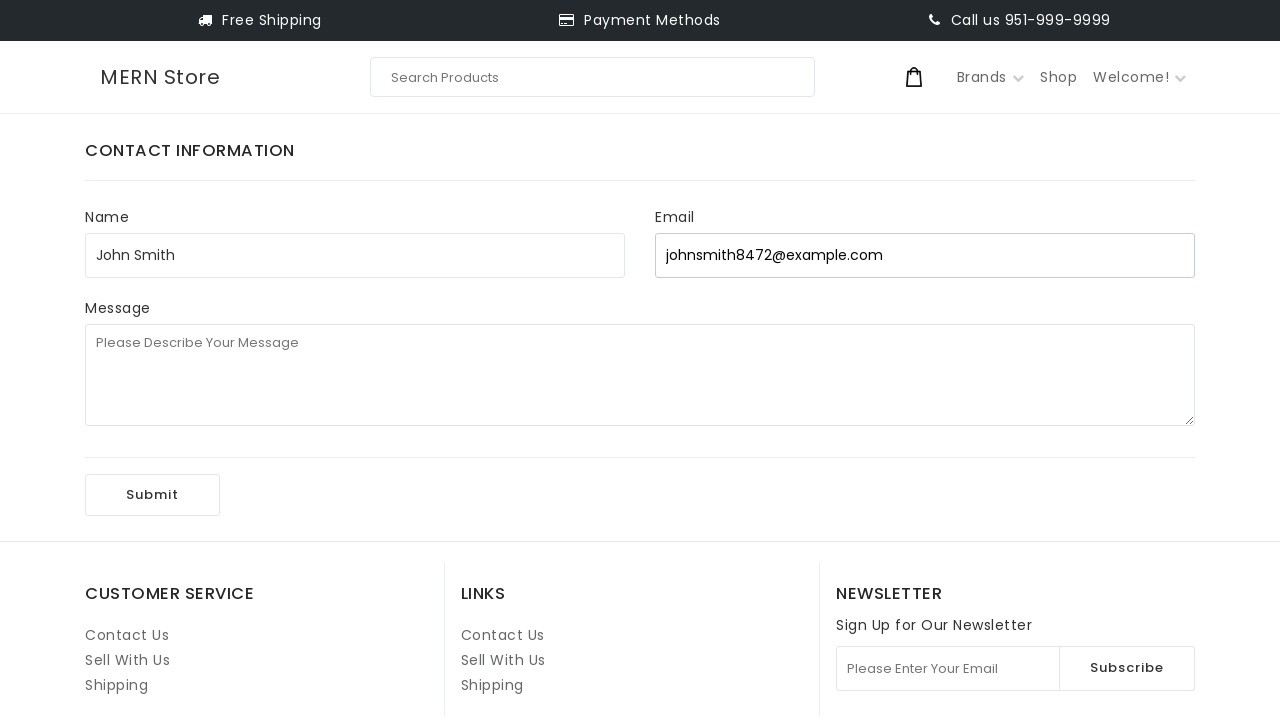

Filled message field with test inquiry on internal:attr=[placeholder="Please Describe Your Message"i]
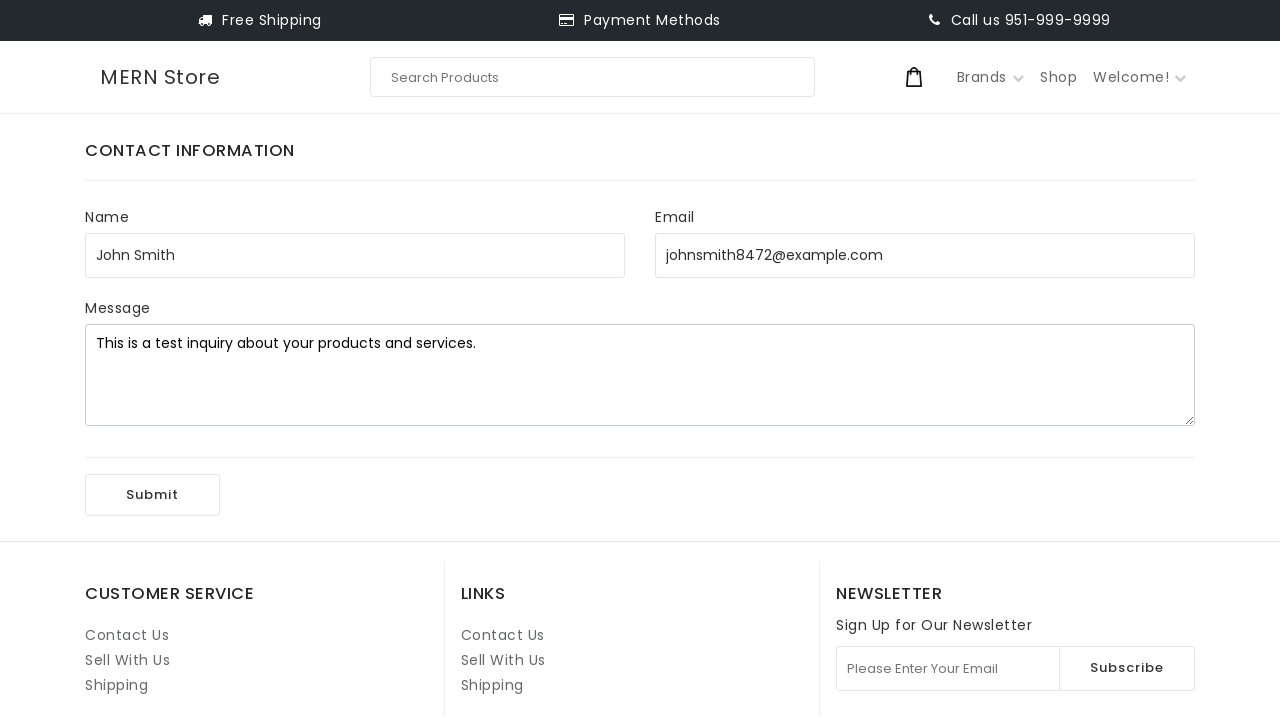

Clicked Submit button to submit contact form at (152, 495) on internal:role=button[name="Submit"i]
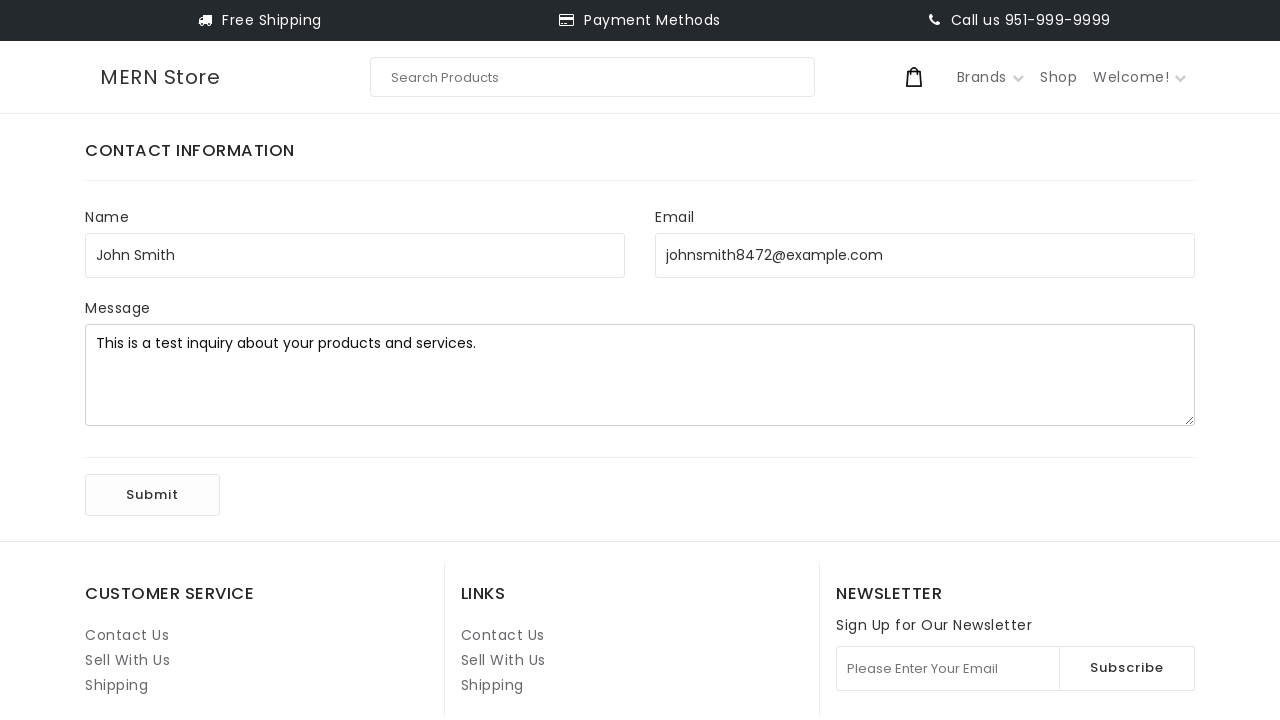

Waited for form submission to complete
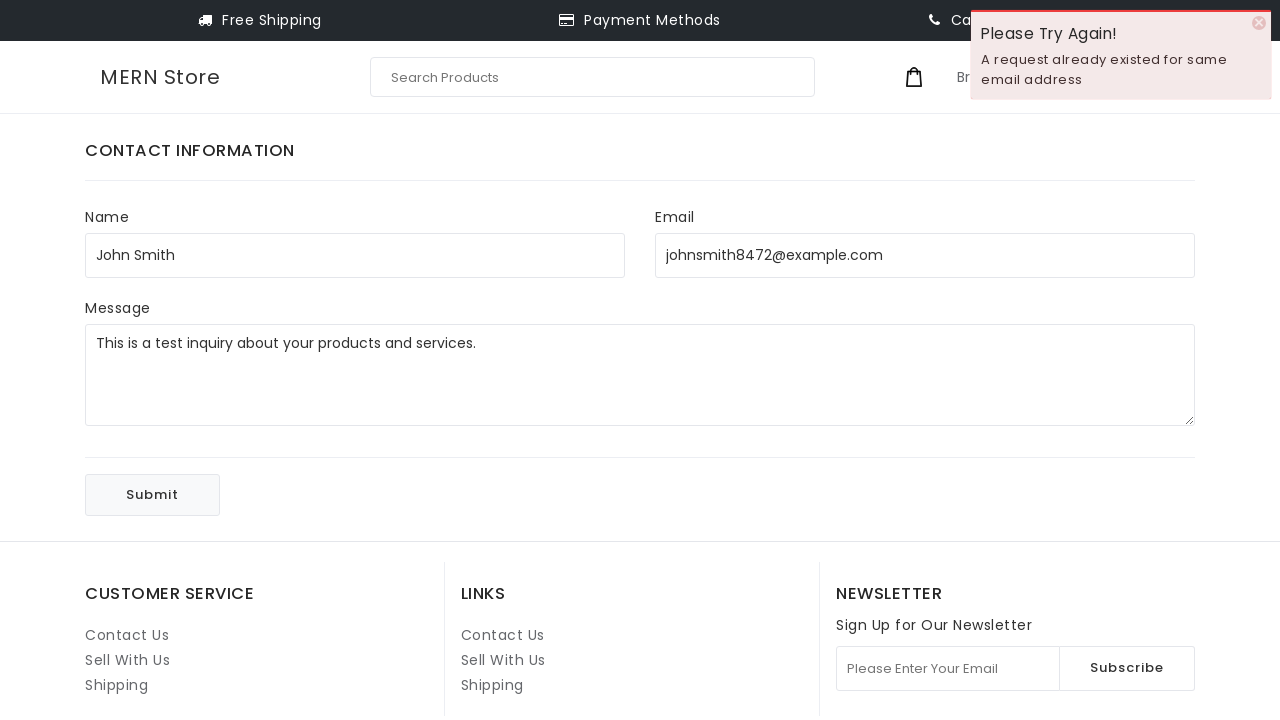

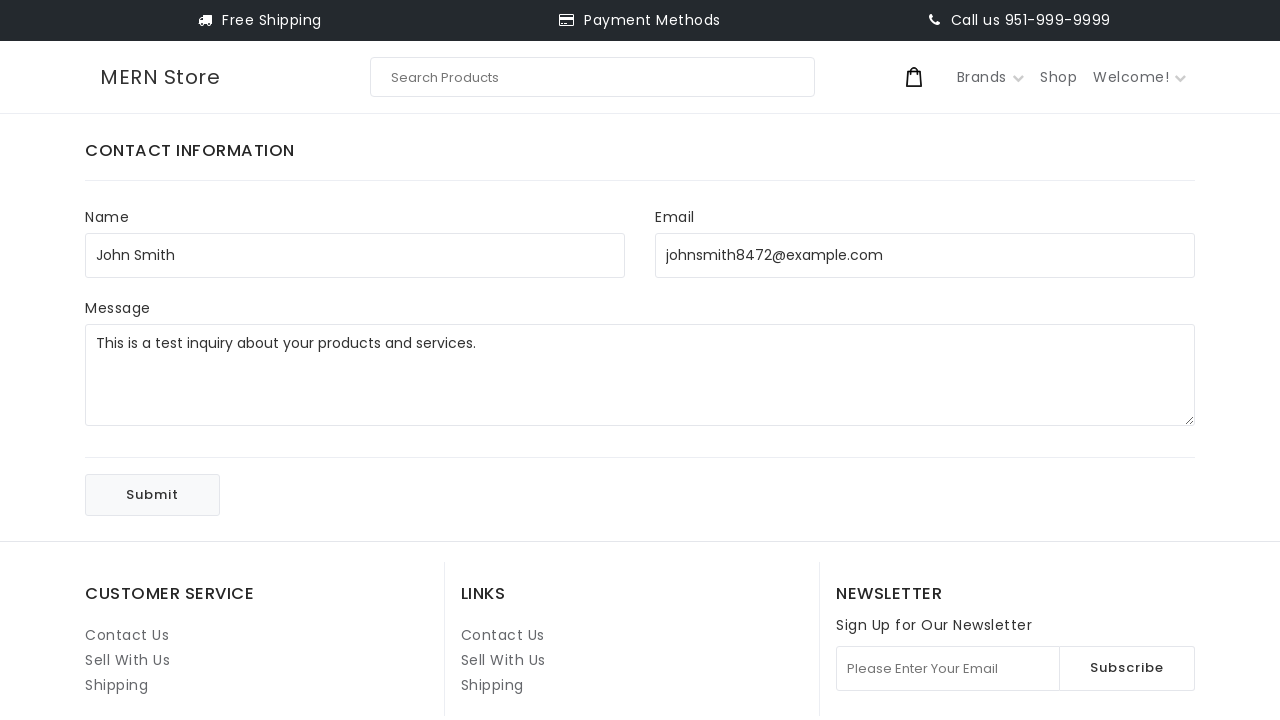